Tests login form validation by entering only a password without username and verifying the "Username is required" error message

Starting URL: https://www.saucedemo.com/

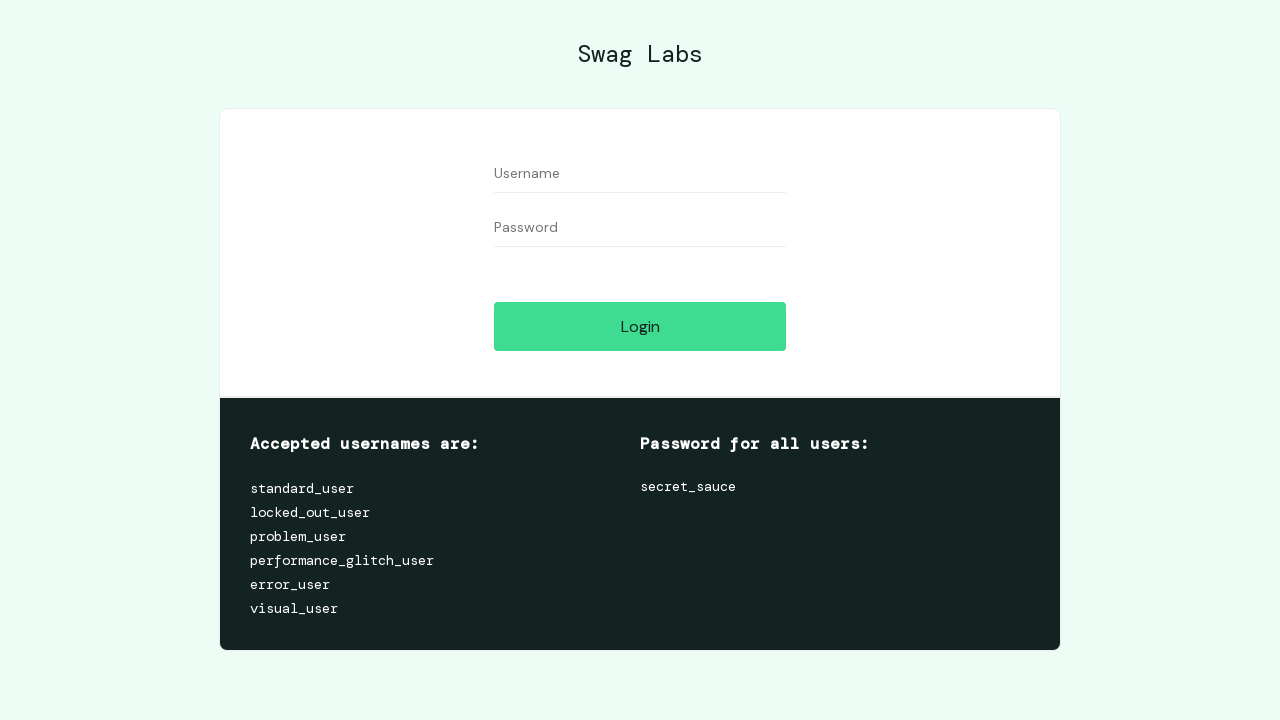

Filled password field with 'secret_sauce' without entering username on input[name='password']
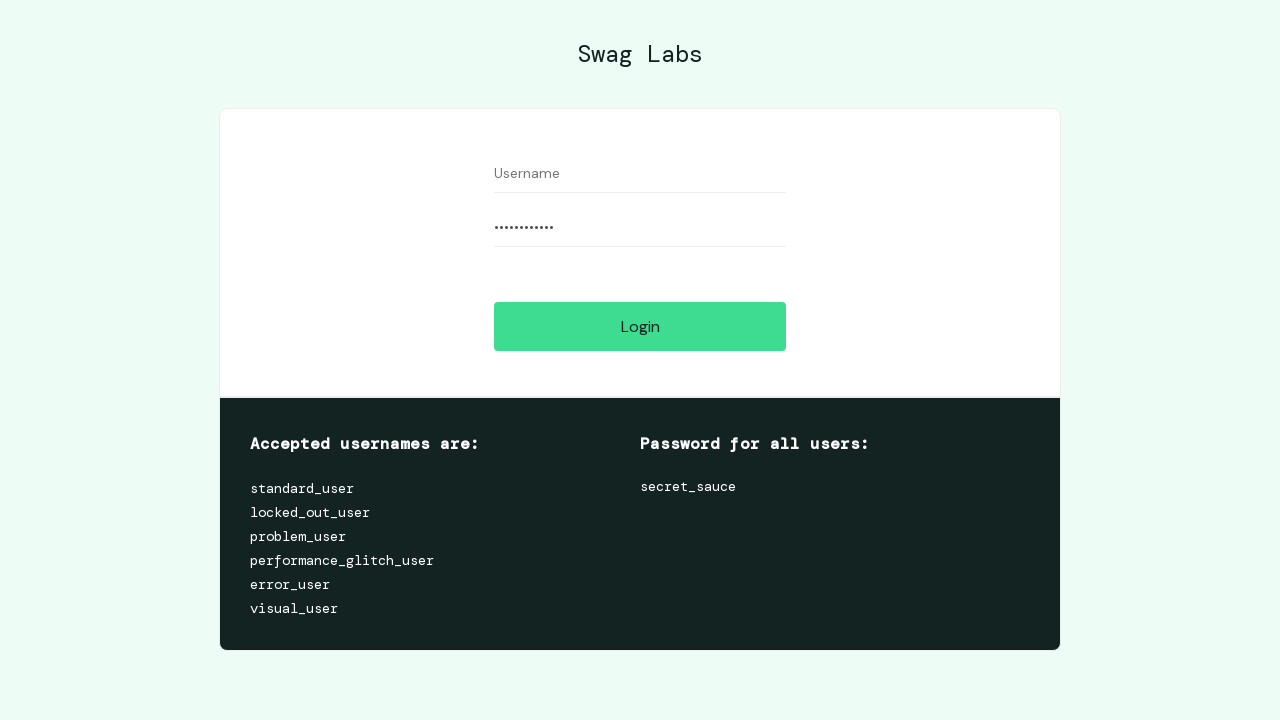

Clicked login button without username at (640, 326) on #login-button
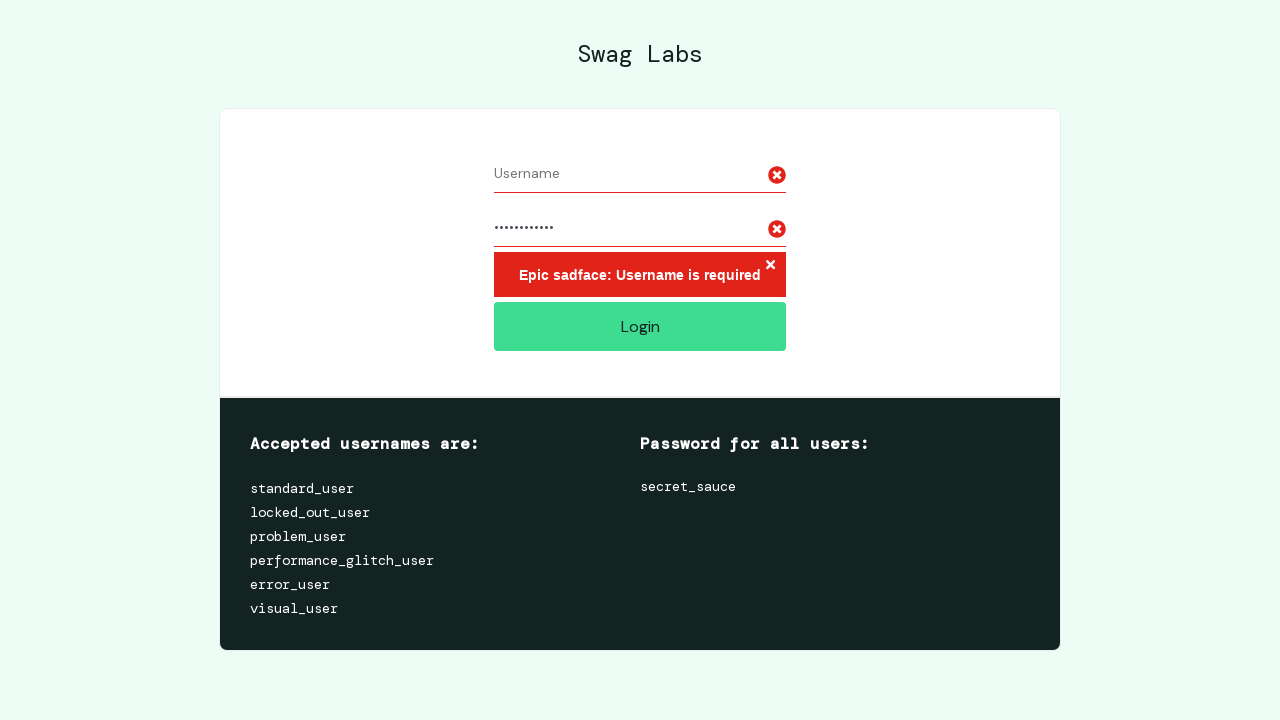

Verified 'Username is required' error message is displayed
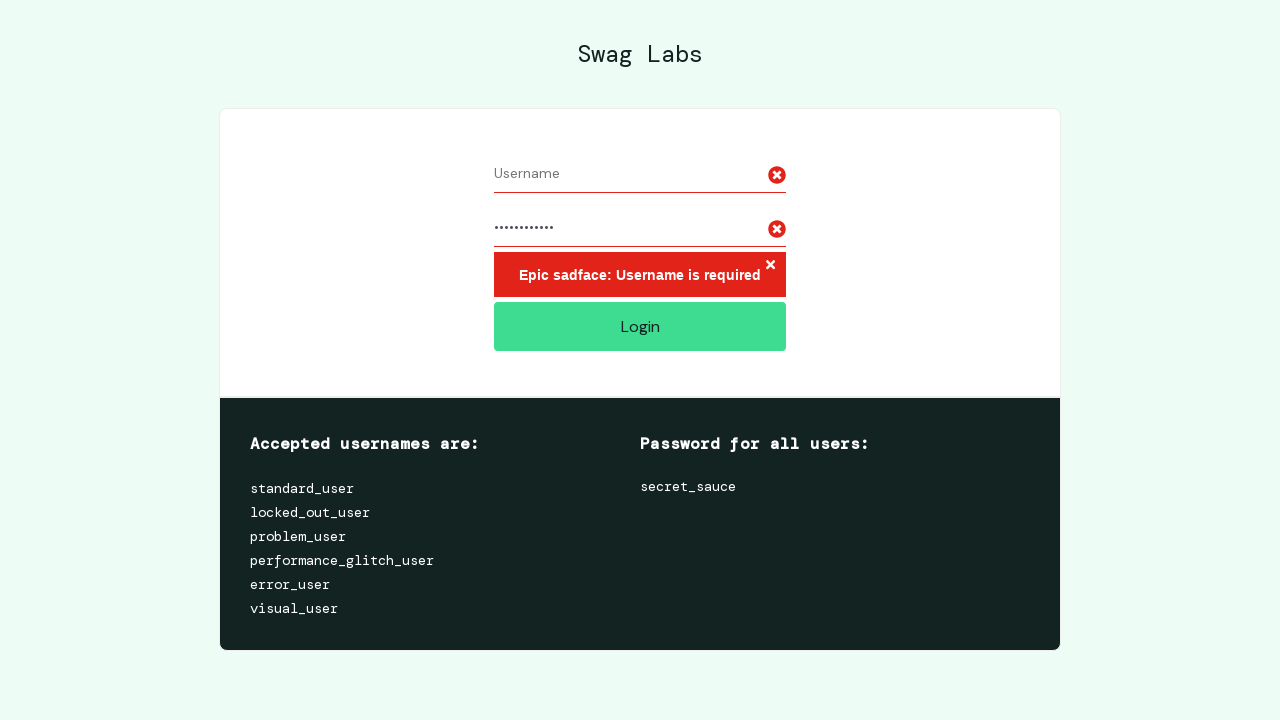

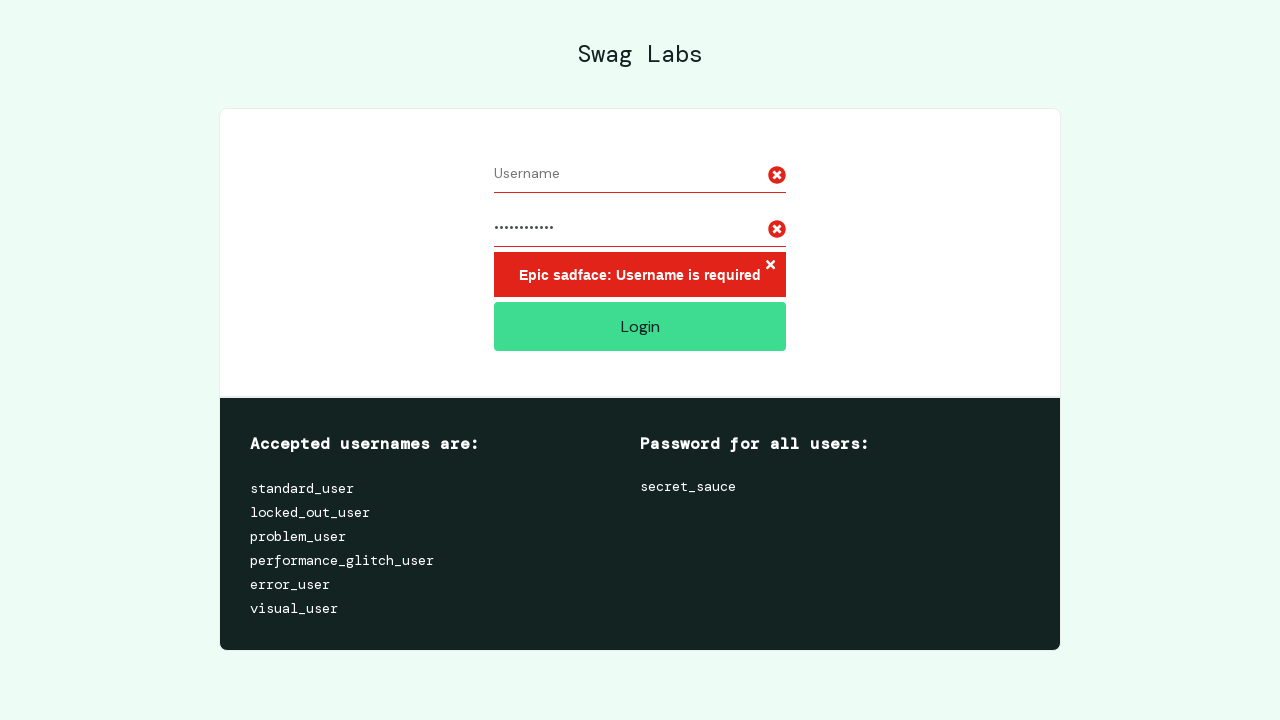